Navigates to Mars news page to verify news content loads, then visits JPL Space image gallery and clicks the full image button to view the featured image.

Starting URL: https://data-class-mars.s3.amazonaws.com/Mars/index.html

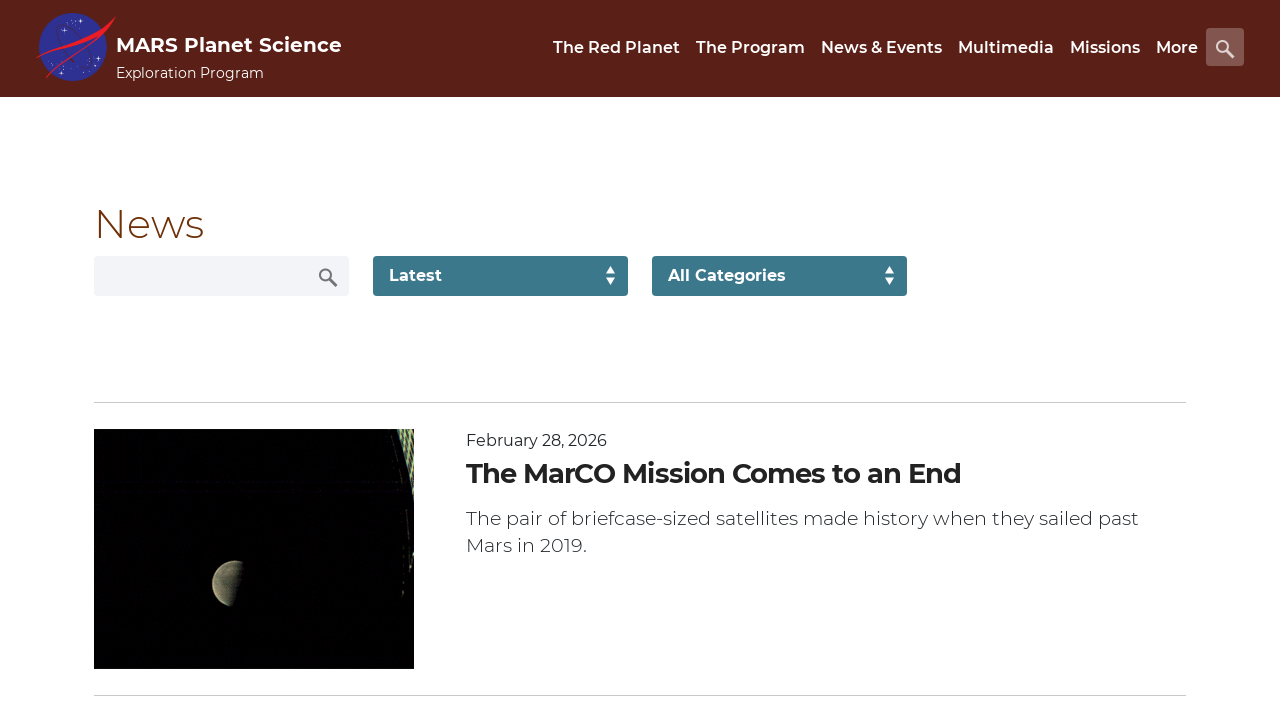

Mars news content loaded - div.list_text selector found
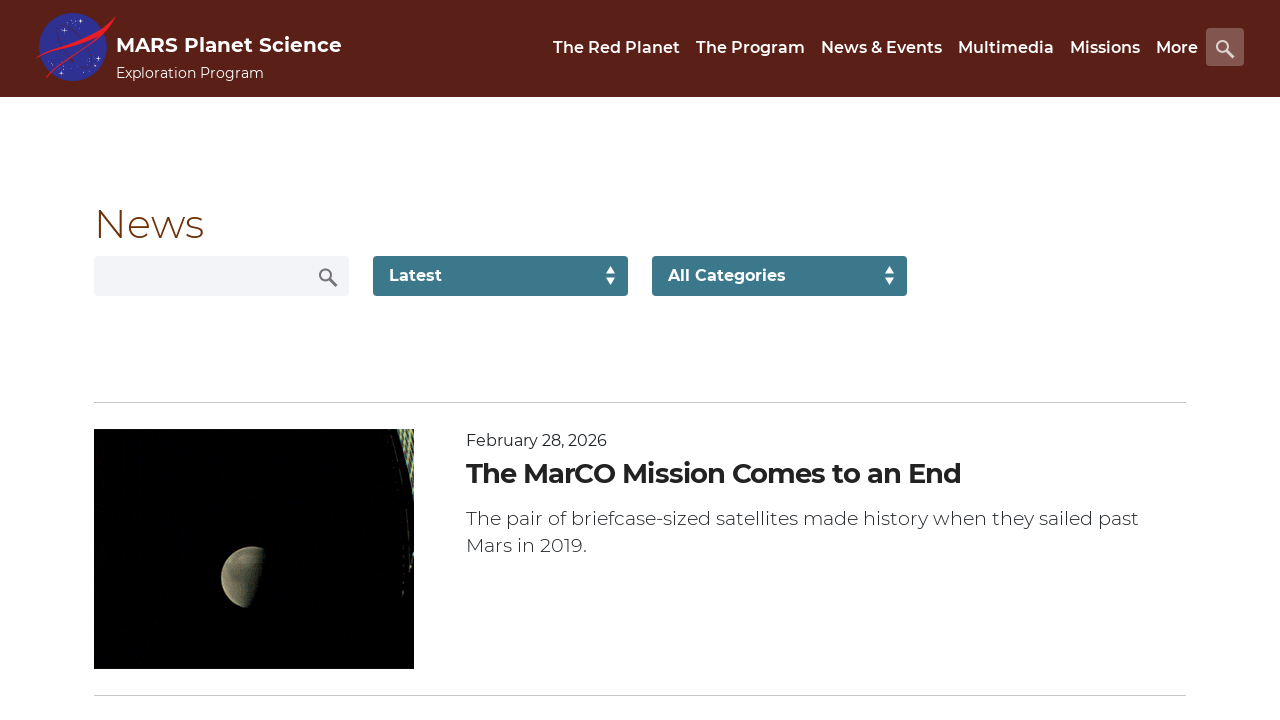

Mars news title verified - div.content_title selector found
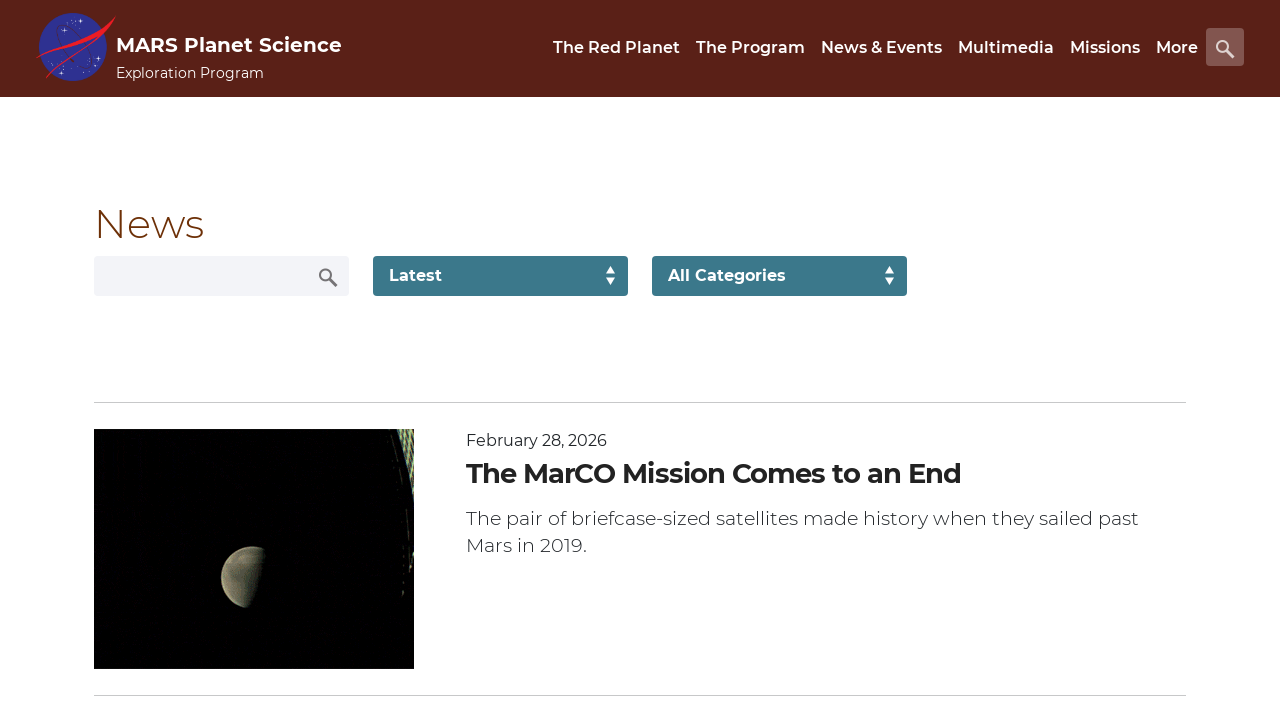

Navigated to JPL Space images gallery page
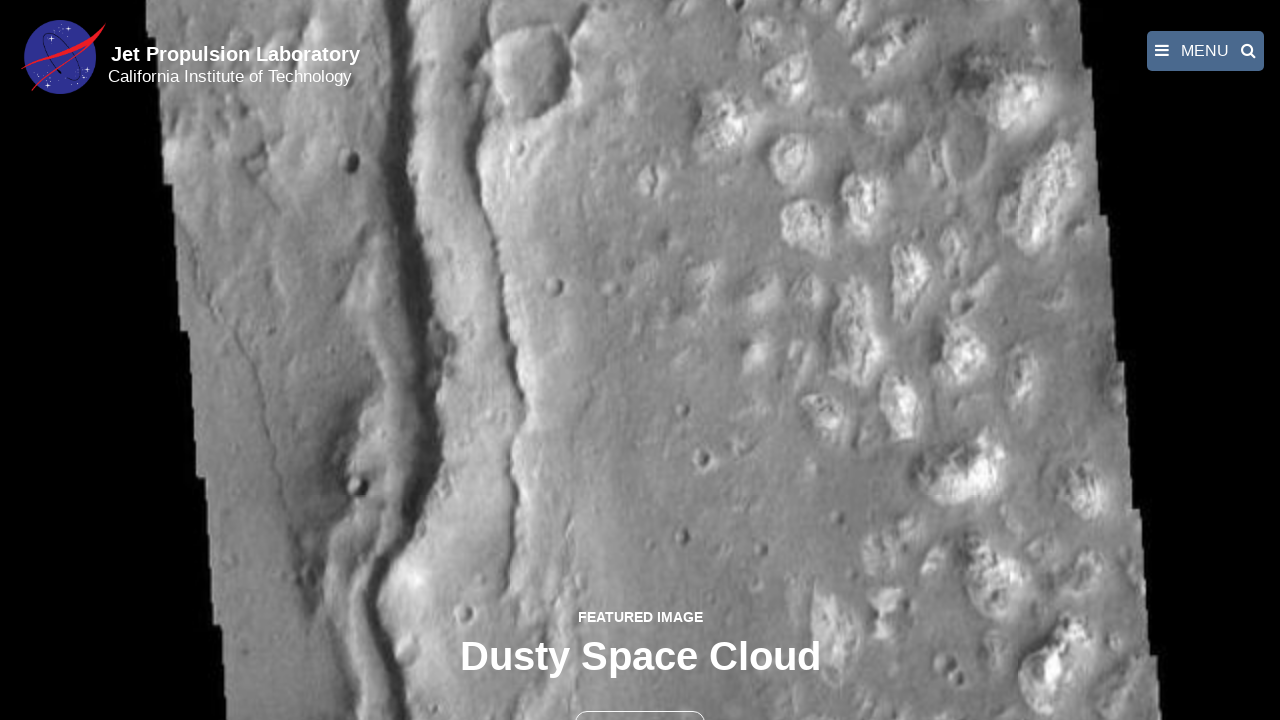

Clicked the full image button to view featured image at (640, 699) on button >> nth=1
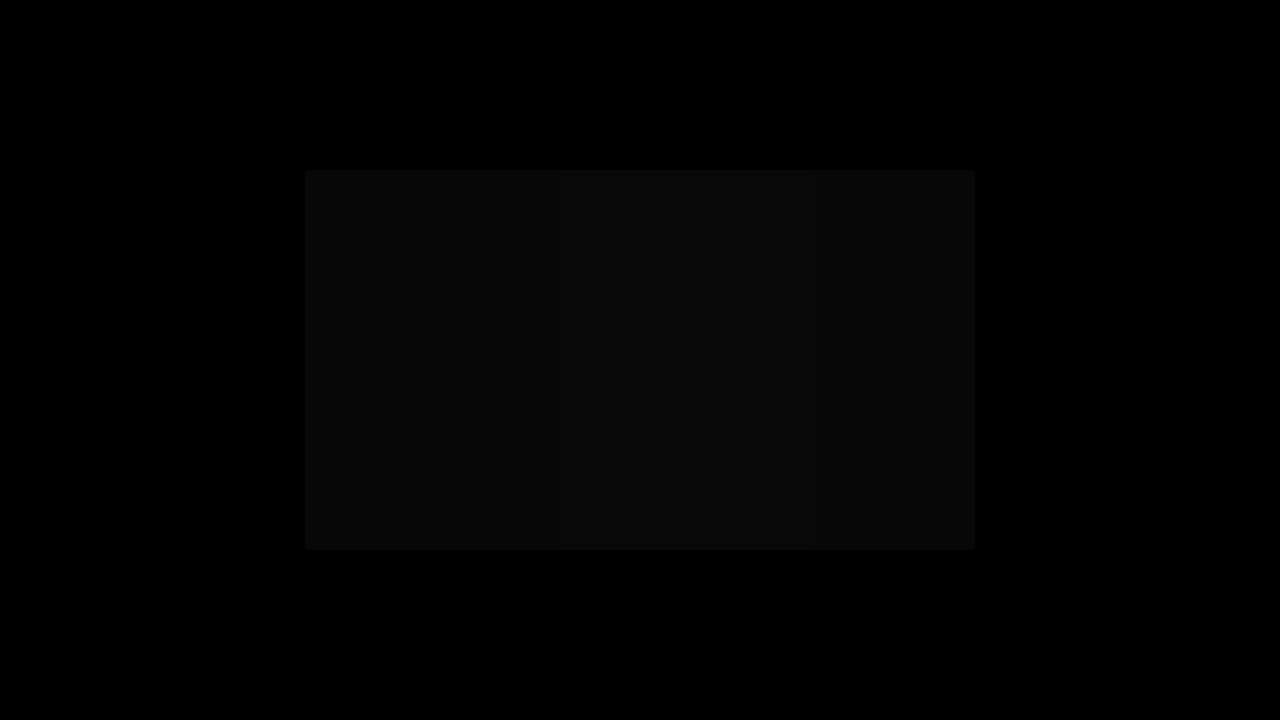

Full-size image loaded and displayed
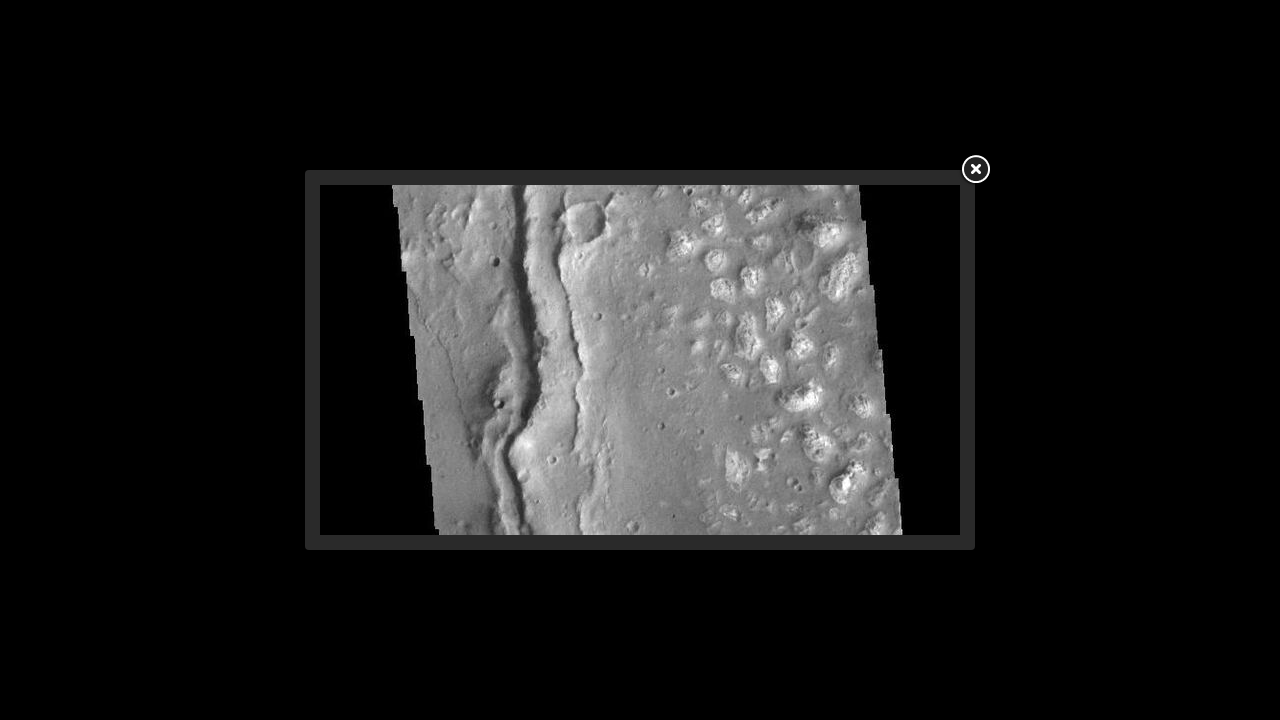

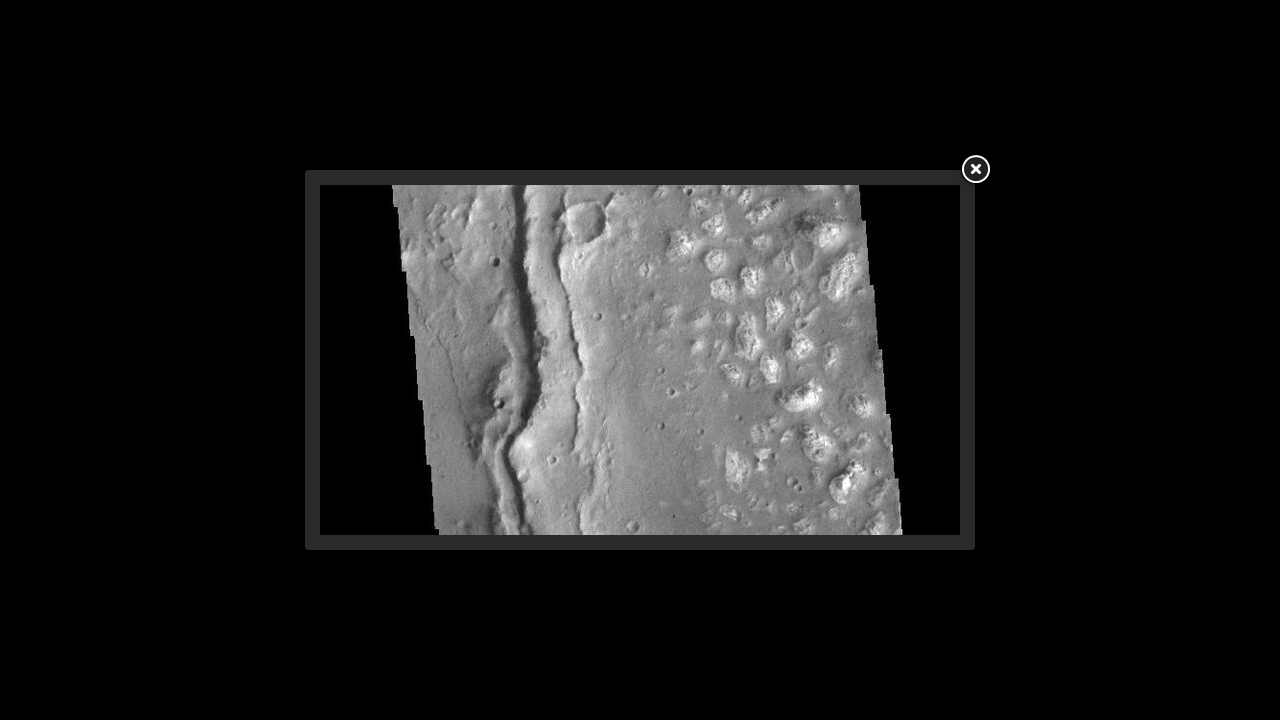